Tests mouse interactions on a test page including hover over menu element, clicking on a submenu item, and performing right-click and double-click actions on an image

Starting URL: https://omayo.blogspot.com/

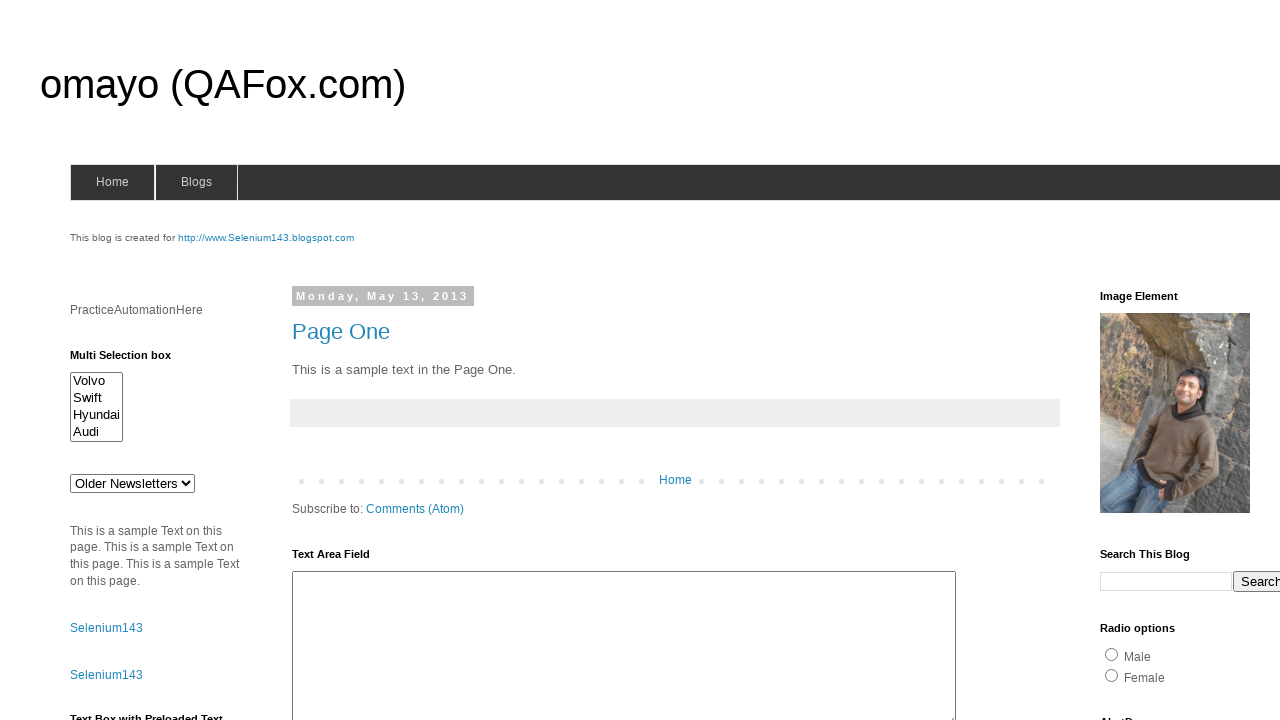

Hovered over blogs menu element at (196, 182) on #blogsmenu
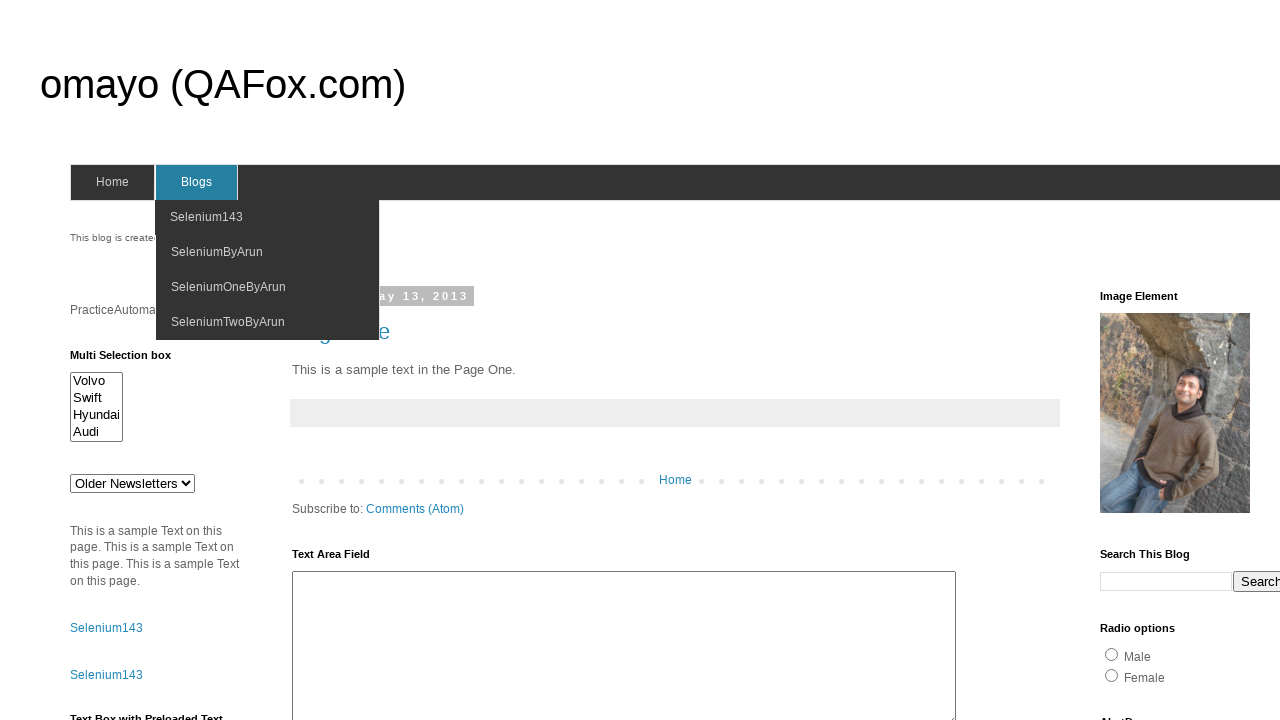

Hovered over Selenium143 submenu link at (206, 217) on xpath=//a/span[text()='Selenium143']
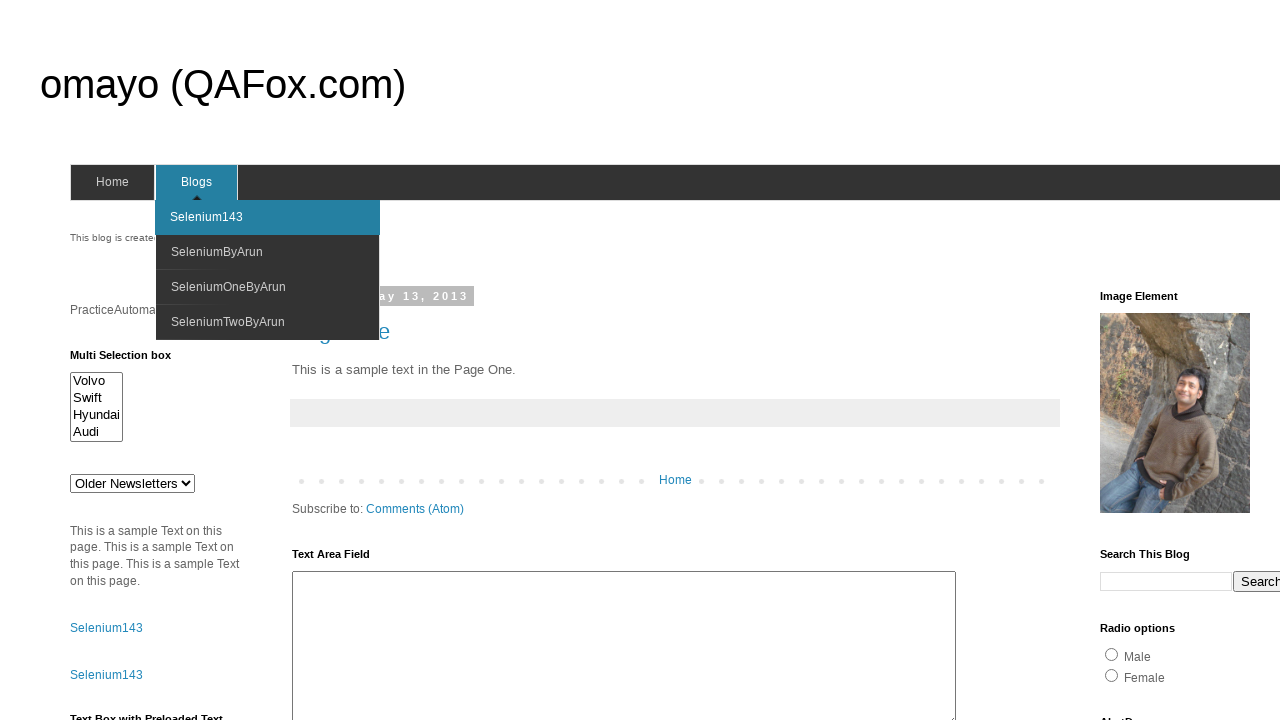

Clicked on Selenium143 link at (206, 217) on xpath=//a/span[text()='Selenium143']
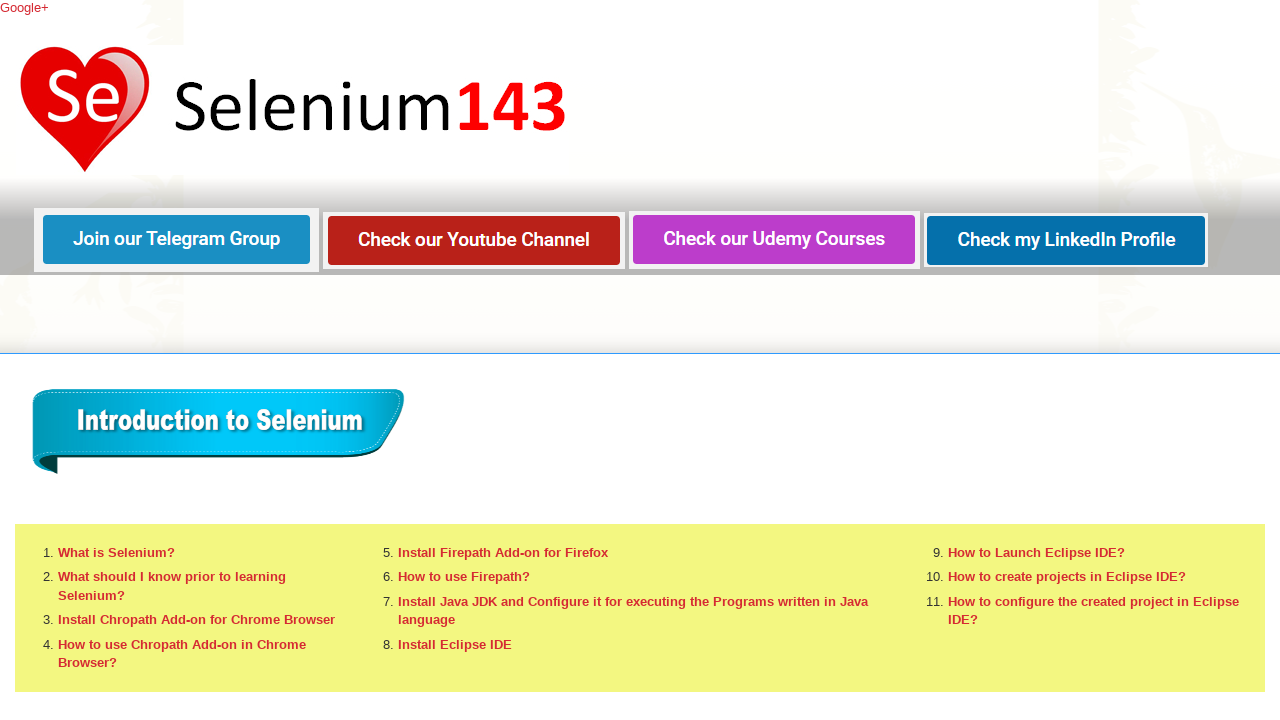

Page loaded with domcontentloaded state
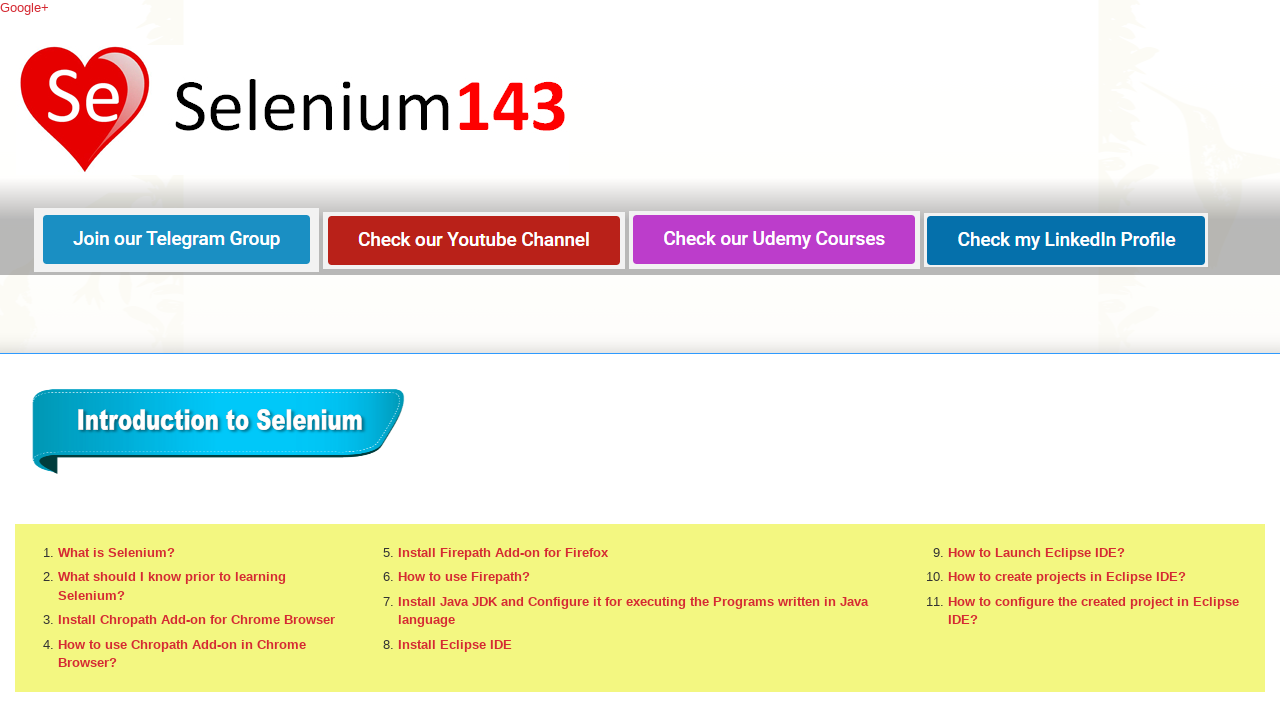

Right-clicked on the second image at (176, 240) on (//img)[2]
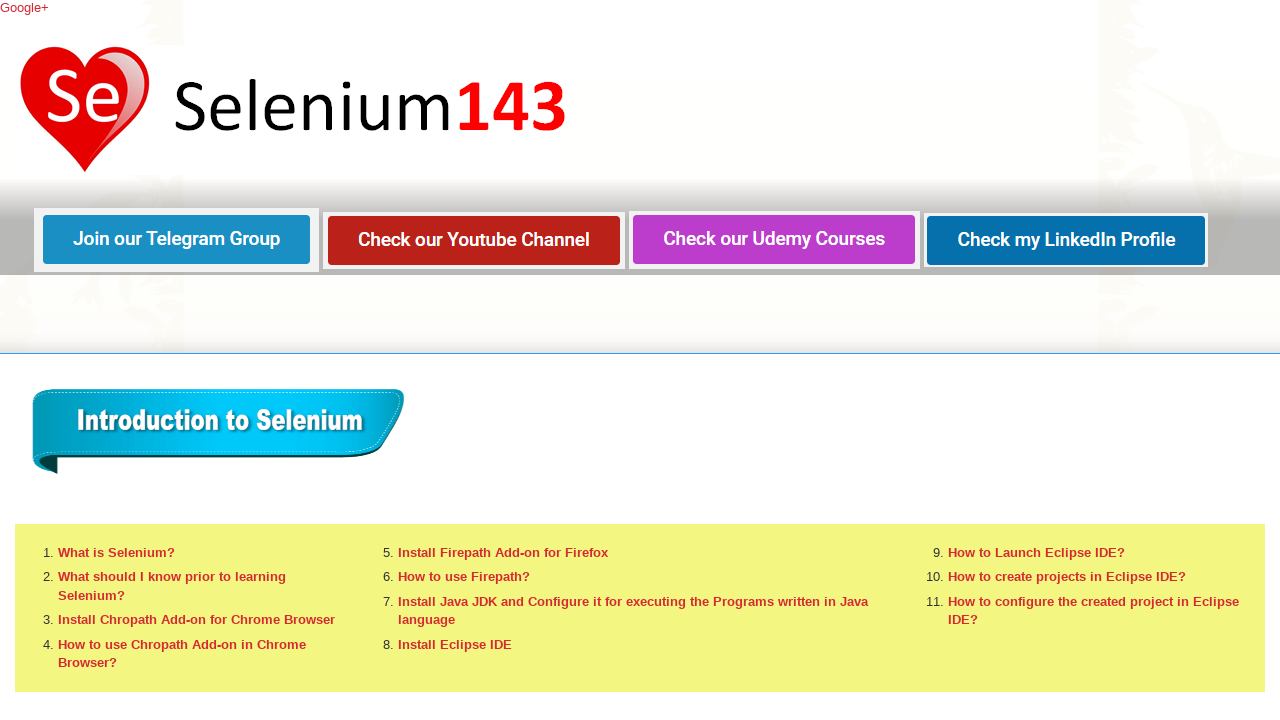

Double-clicked on the second image at (176, 240) on (//img)[2]
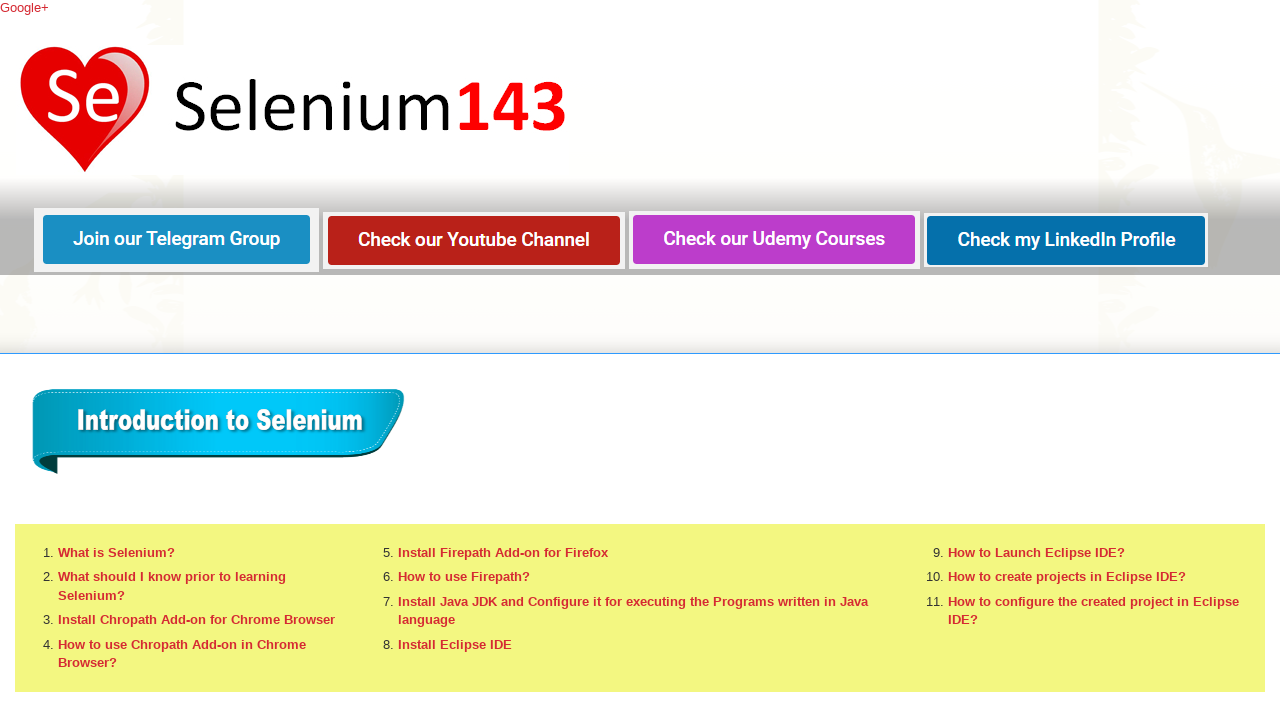

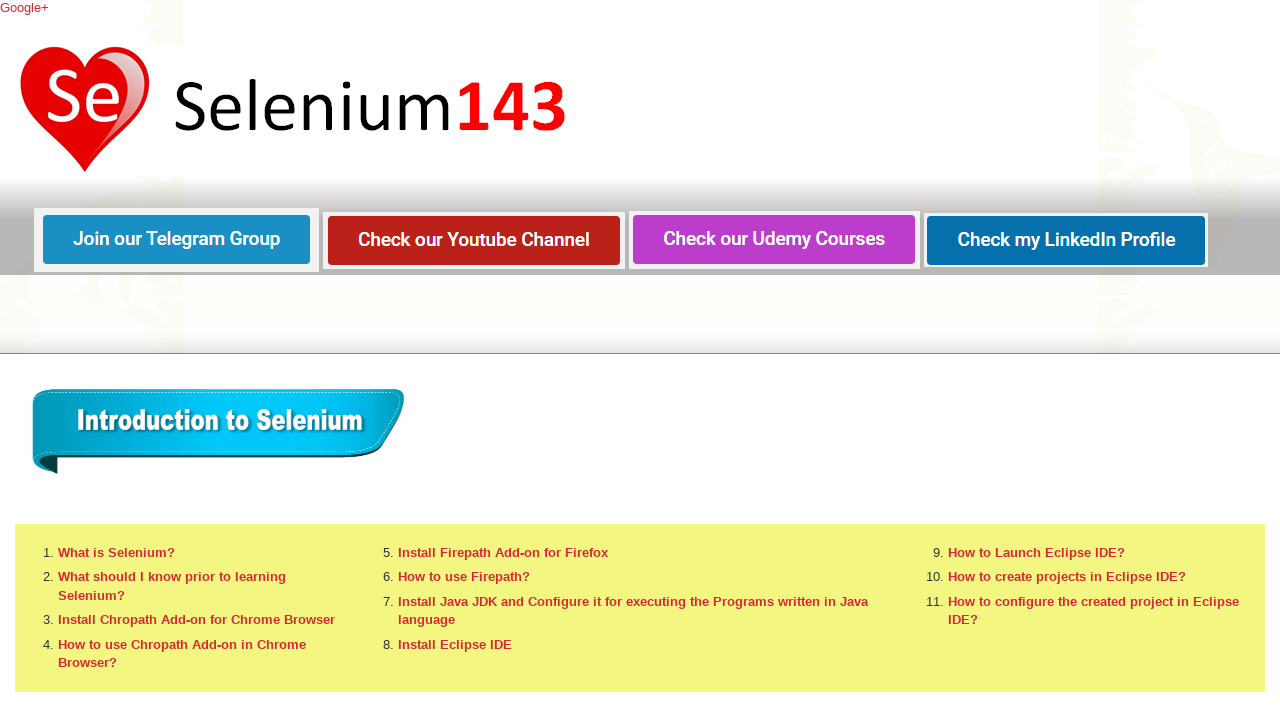